Tests product search functionality by navigating to different categories and searching for specific products

Starting URL: https://www.demoblaze.com/index.html

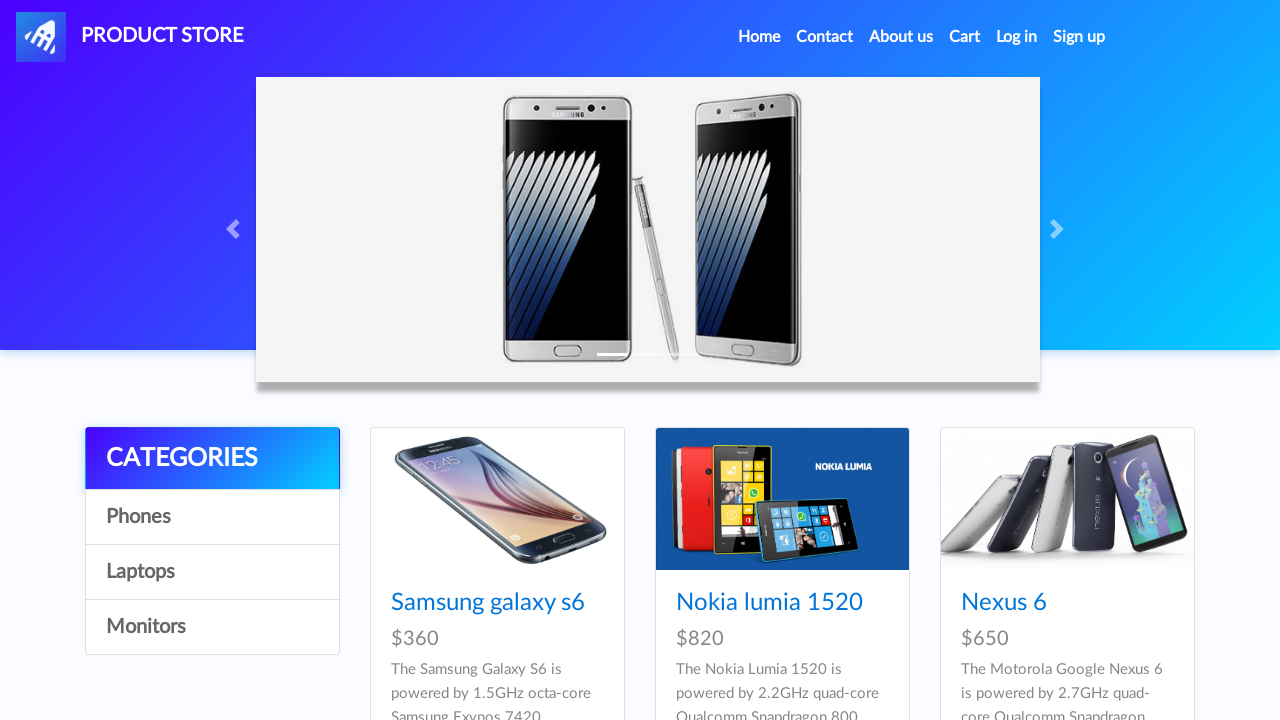

Clicked on Phones category at (212, 517) on a:has-text('Phones')
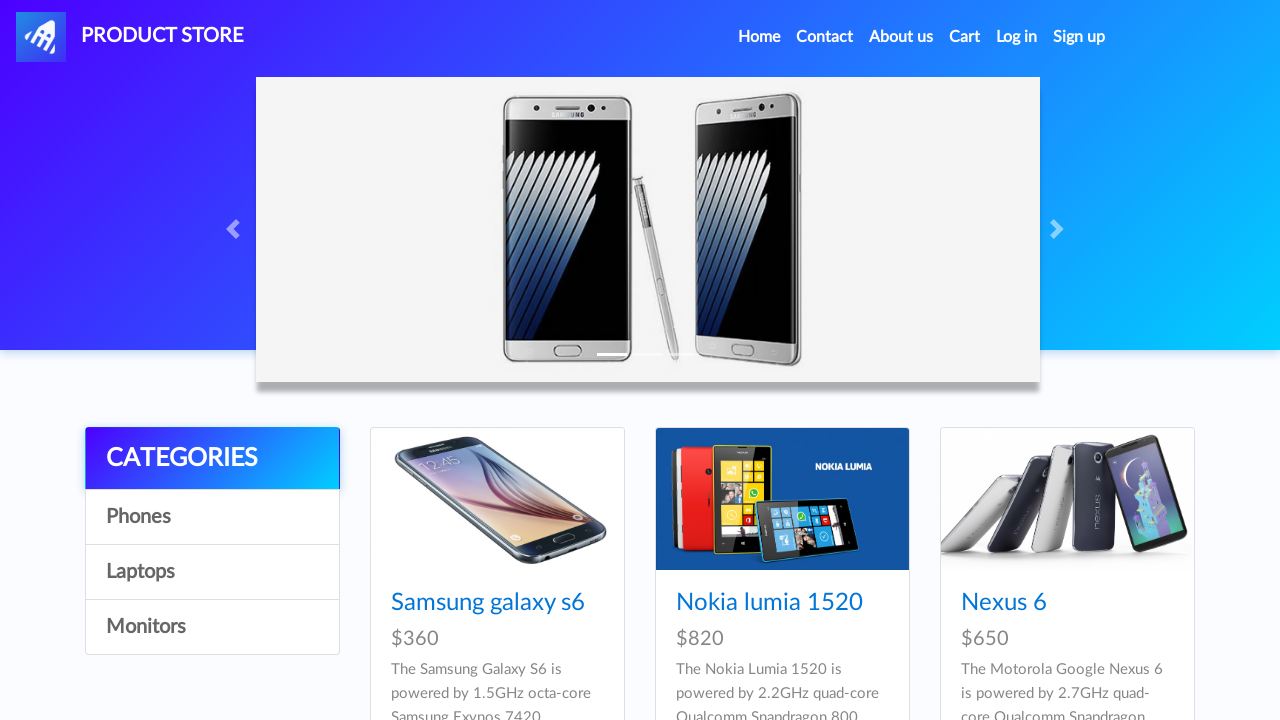

Phone product cards loaded
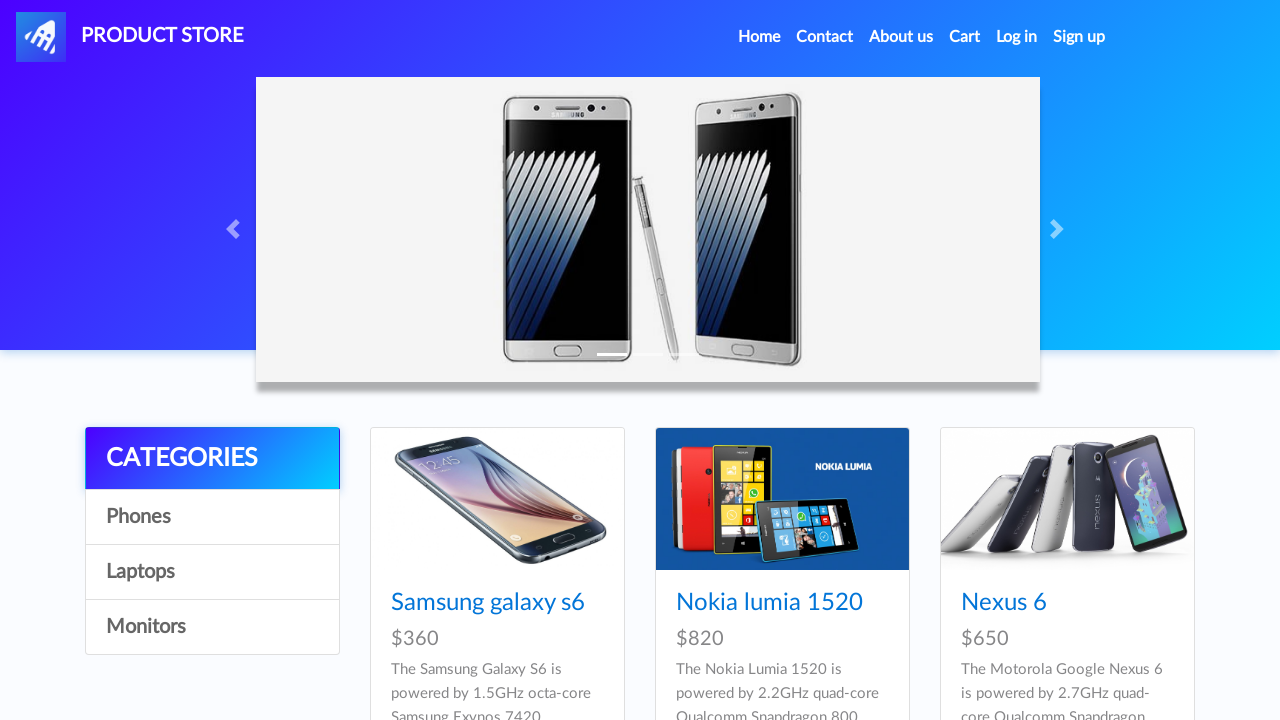

Clicked on HTC One product at (461, 361) on a:has-text('HTC One')
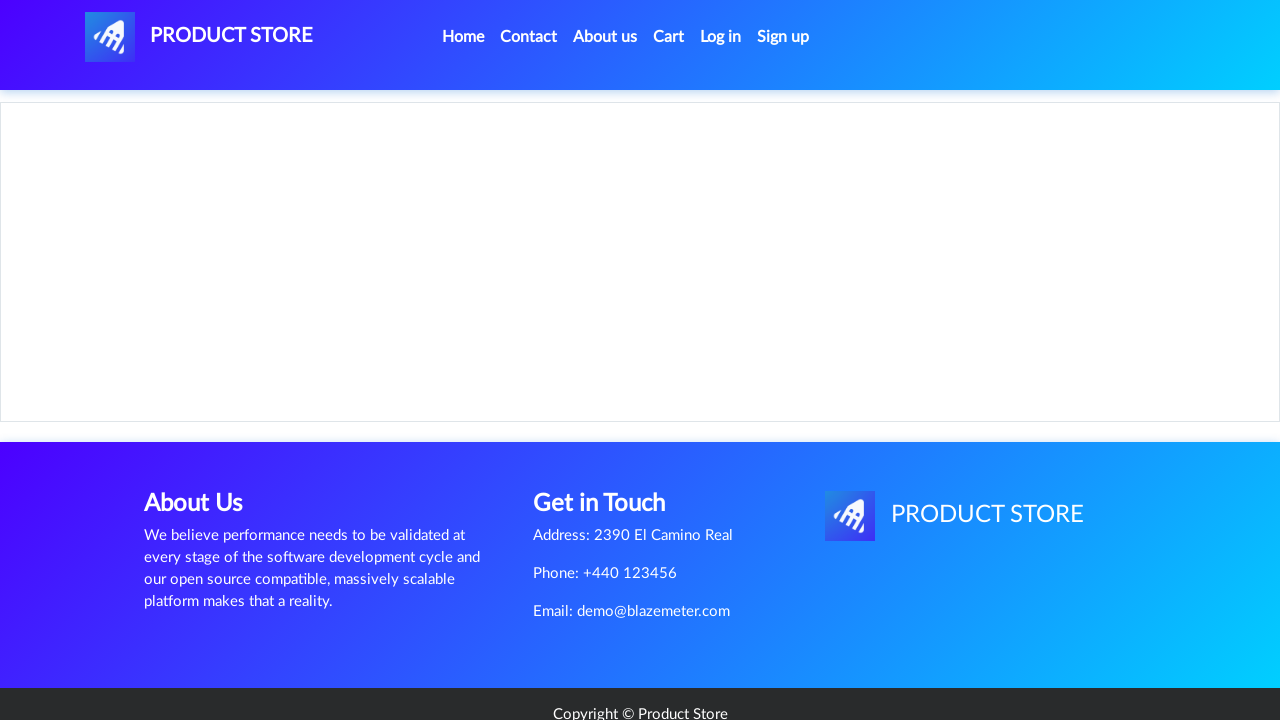

Product details page loaded with product name displayed
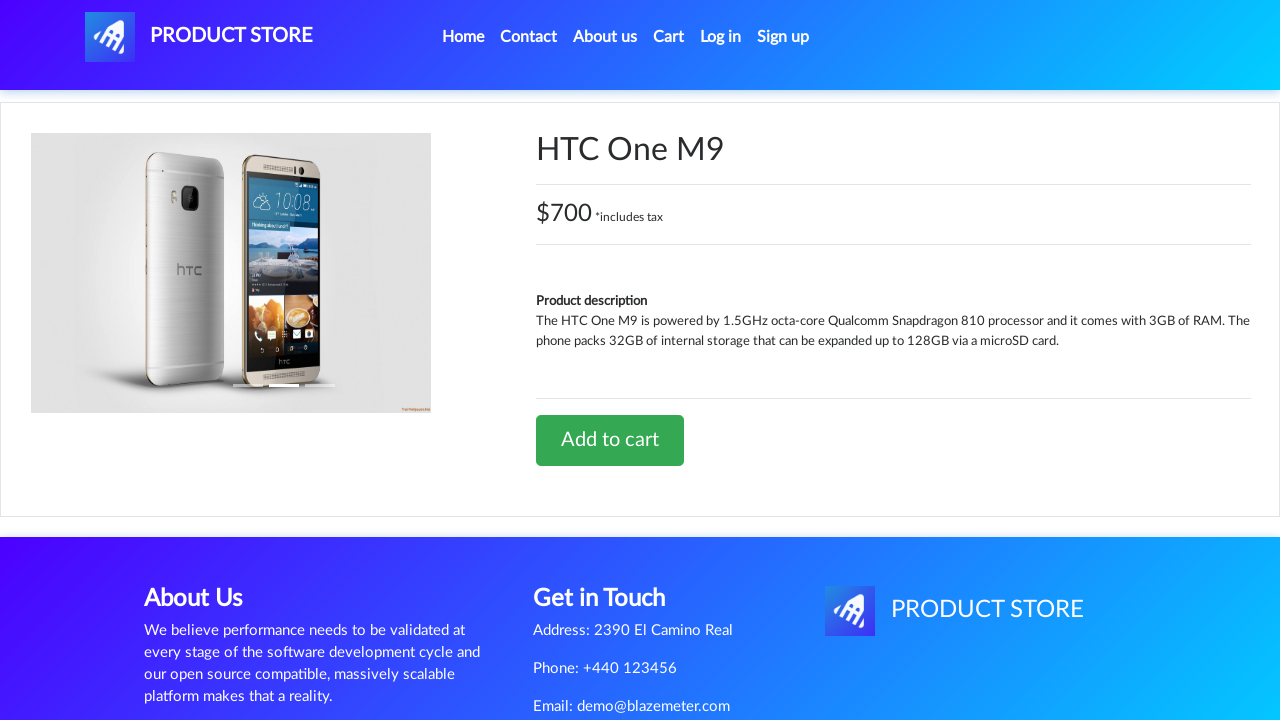

Navigated back to home page
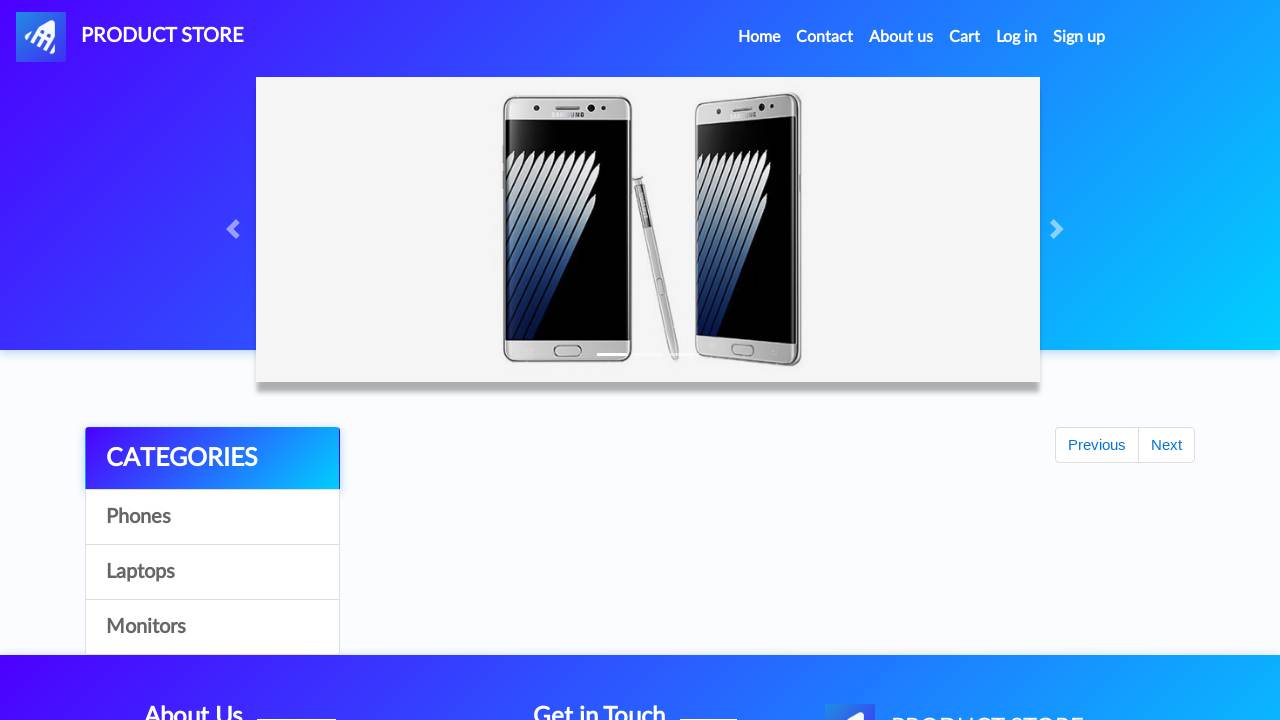

Clicked on Laptops category at (212, 572) on a:has-text('Laptops')
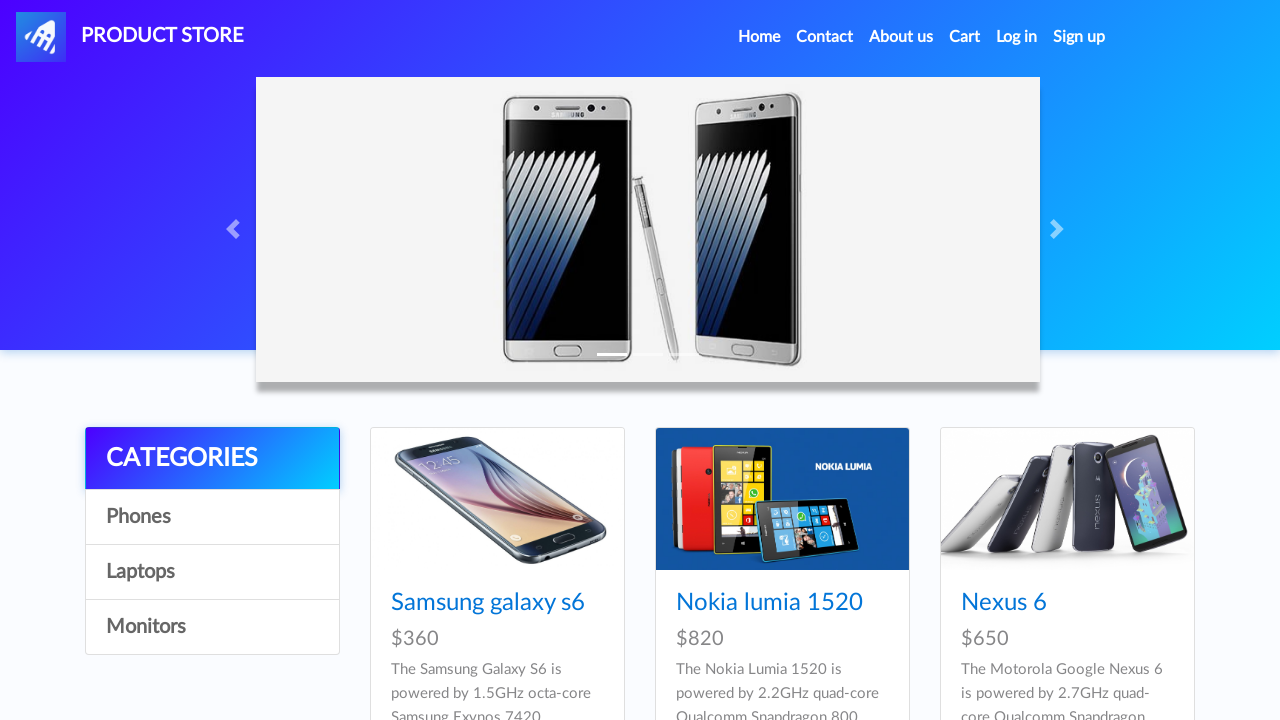

Laptop product cards loaded
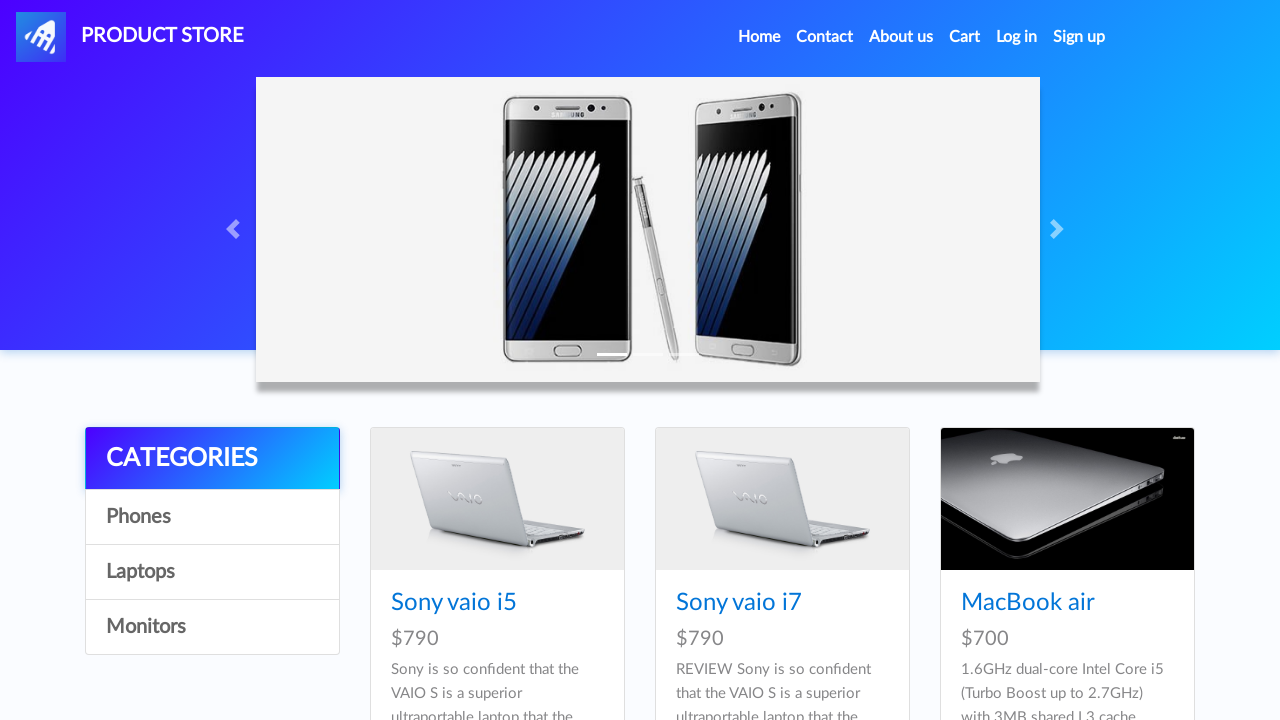

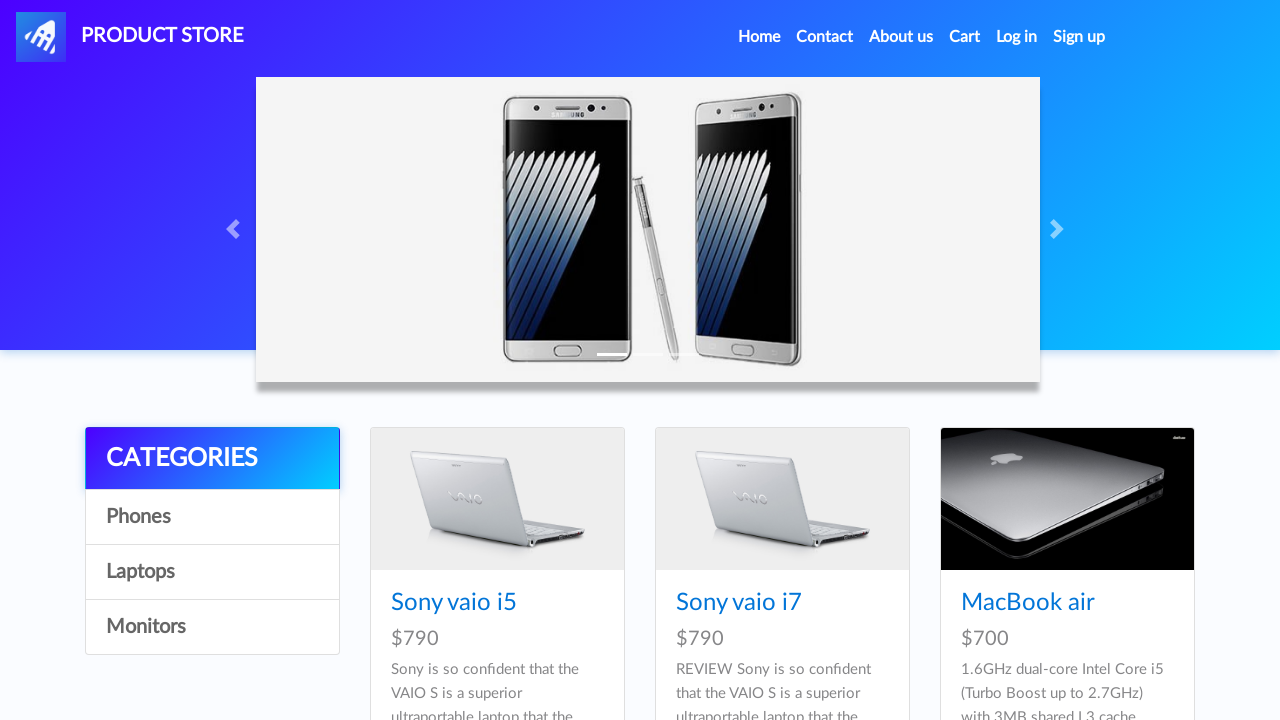